Tests drag and drop functionality within an iframe by dragging an element from source to target location

Starting URL: https://jqueryui.com/droppable/

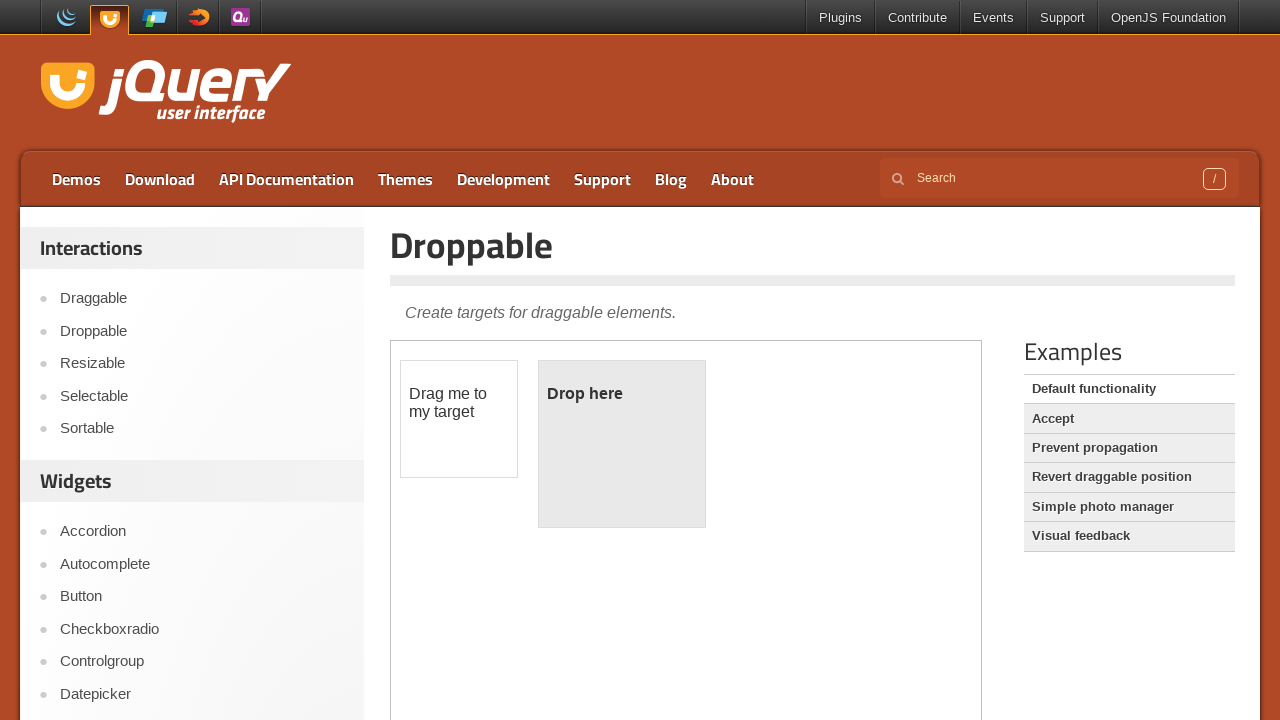

Located the demo iframe
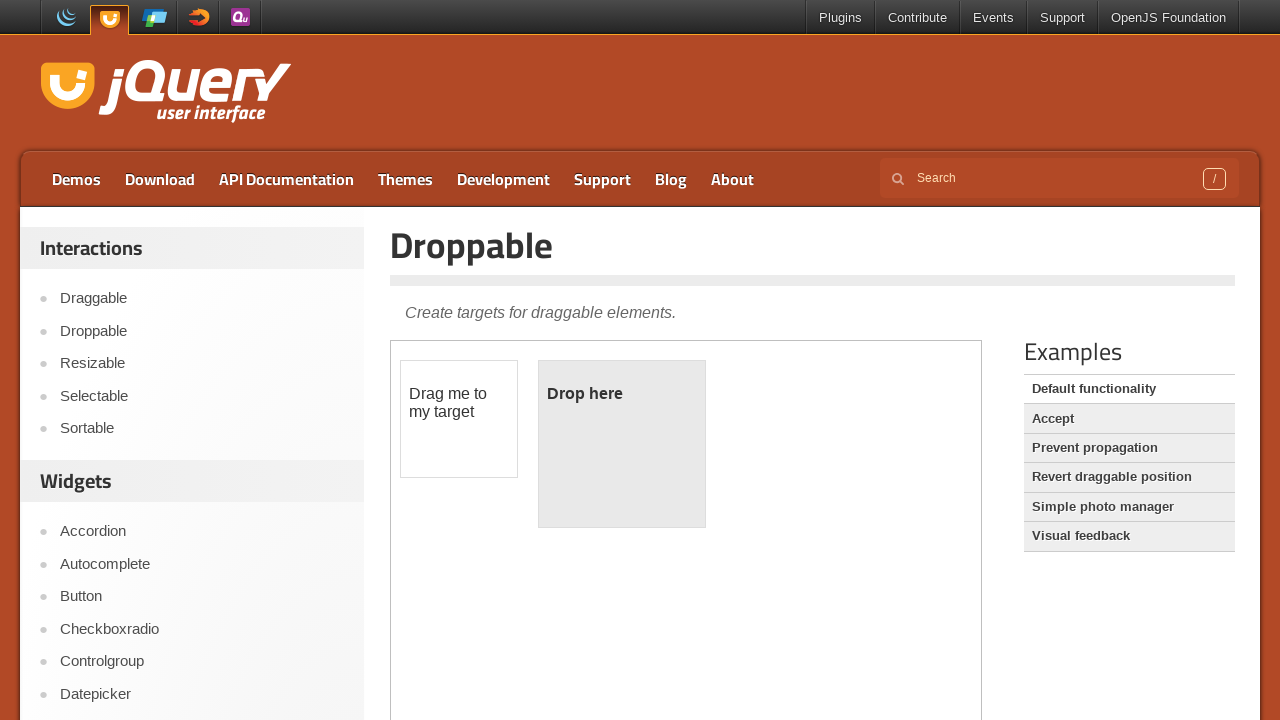

Clicked on the draggable element at (459, 419) on .demo-frame >> internal:control=enter-frame >> #draggable
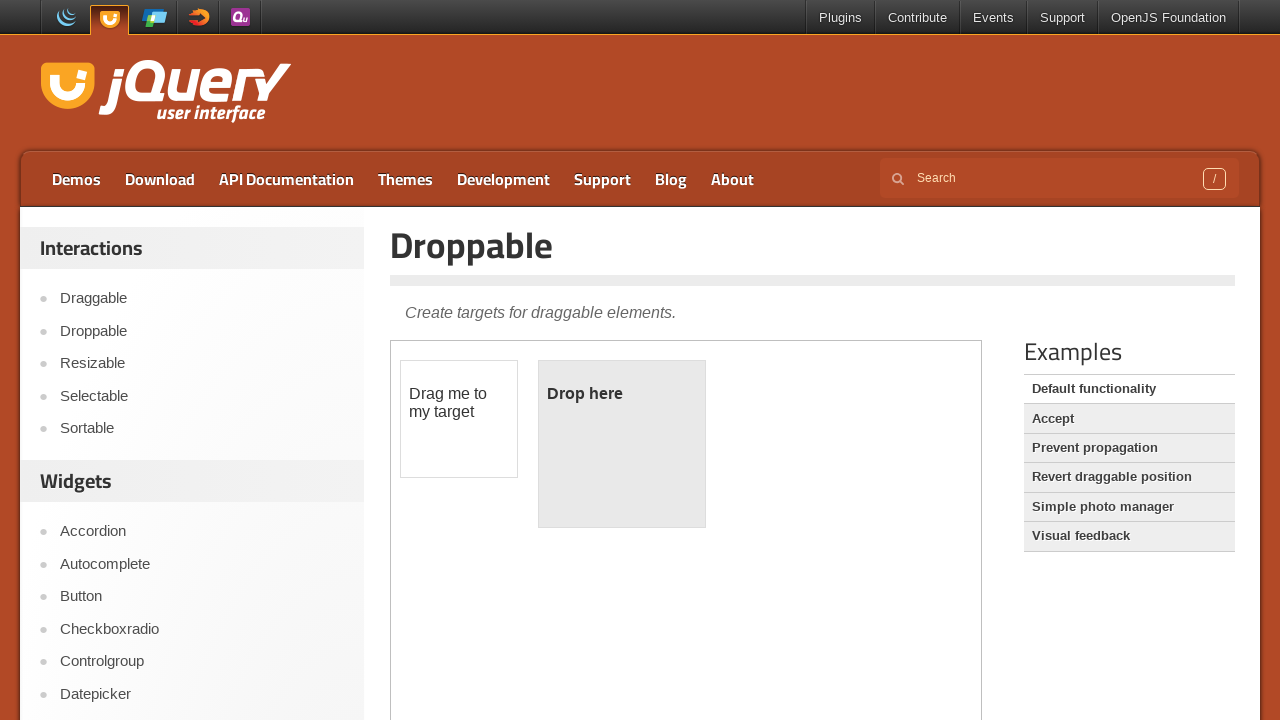

Dragged element from source to target location within iframe at (622, 444)
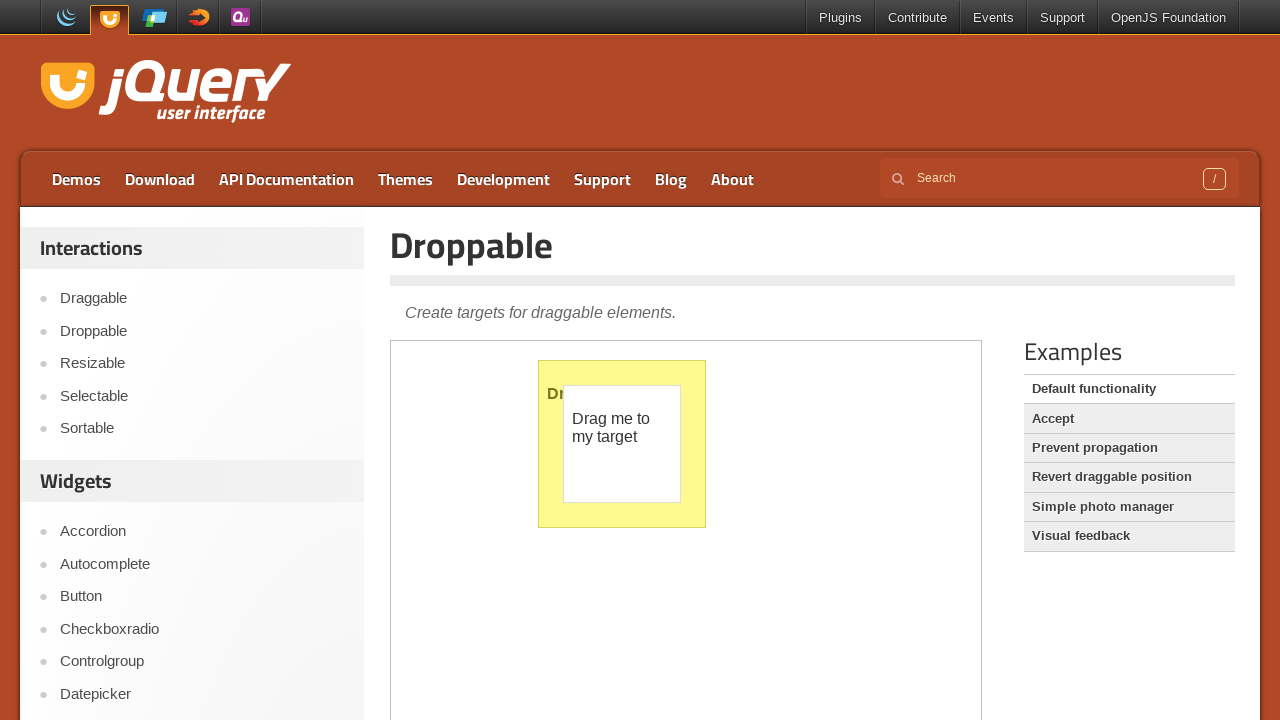

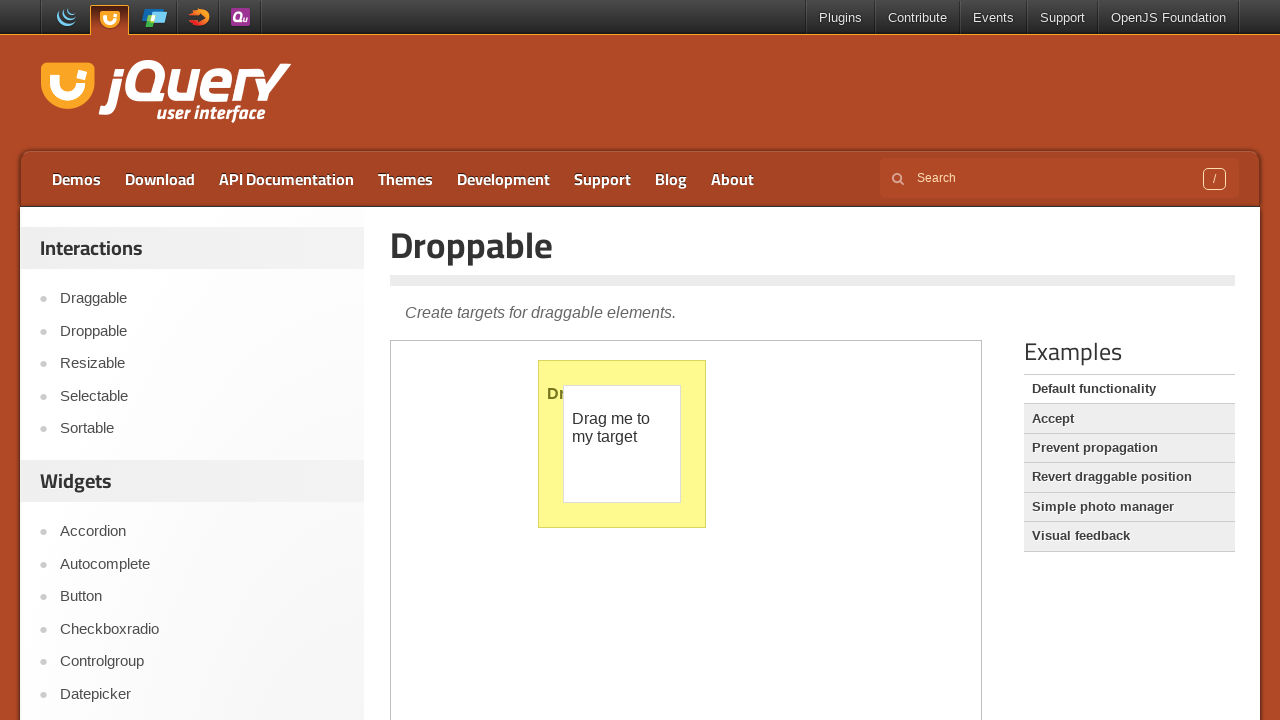